Tests the range slider by dragging it right and left, verifying value changes

Starting URL: https://bonigarcia.dev/selenium-webdriver-java/web-form.html

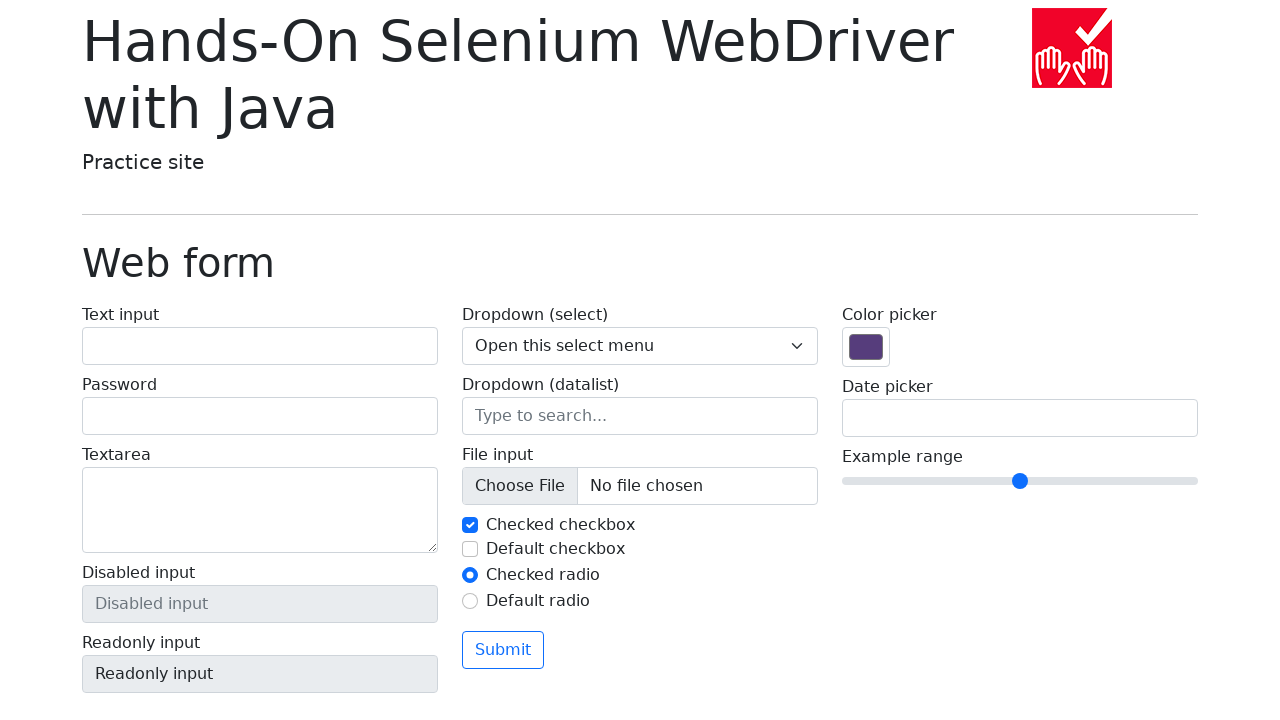

Retrieved initial range slider value: 5
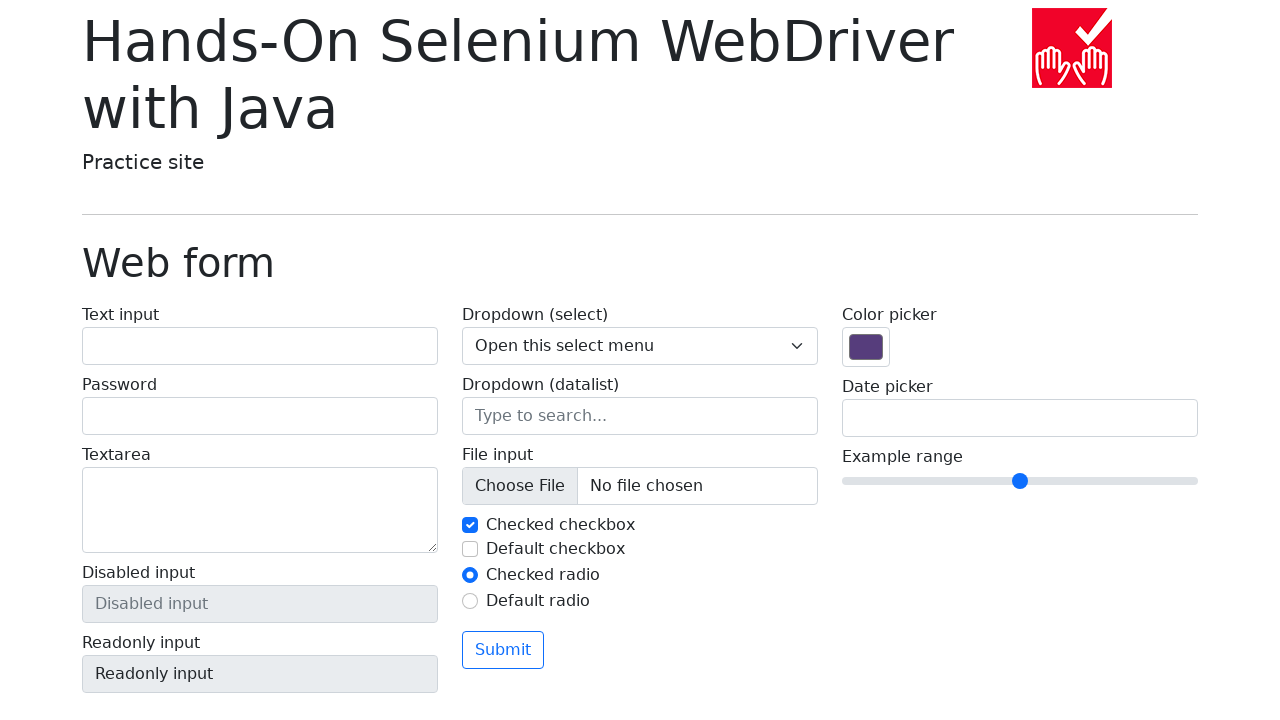

Moved mouse to center of range slider at (1020, 481)
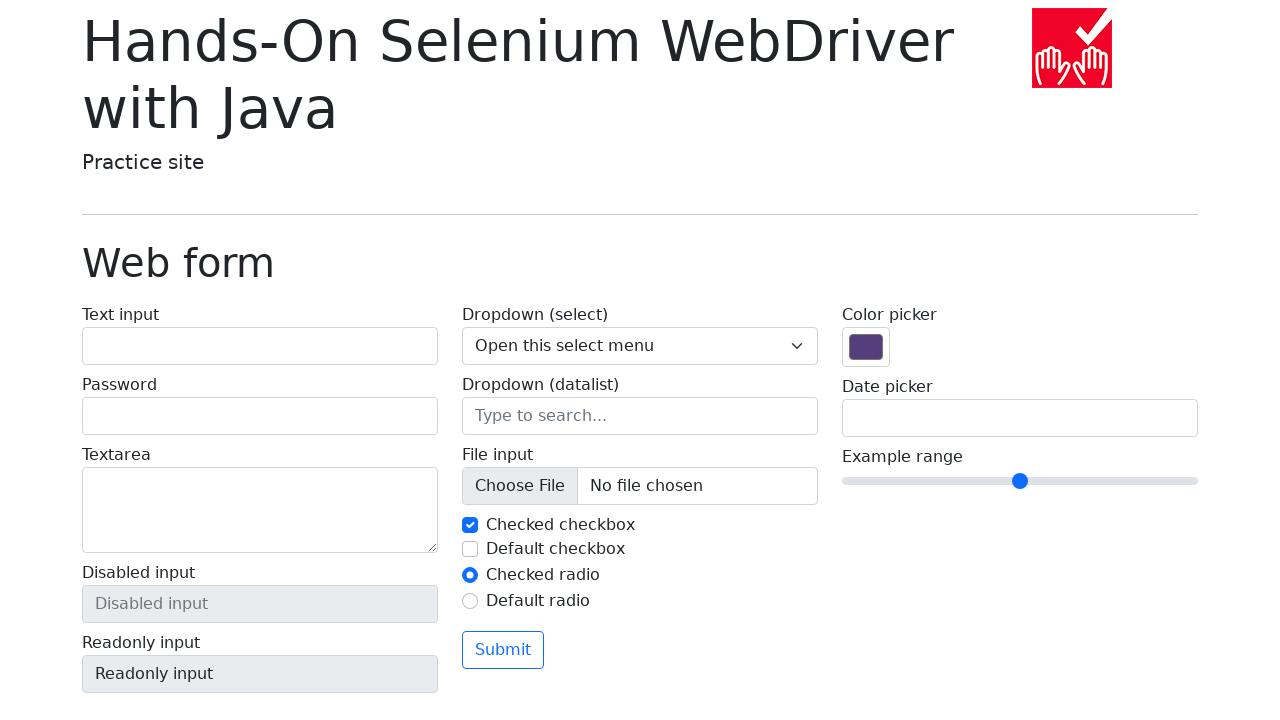

Pressed down mouse button on range slider at (1020, 481)
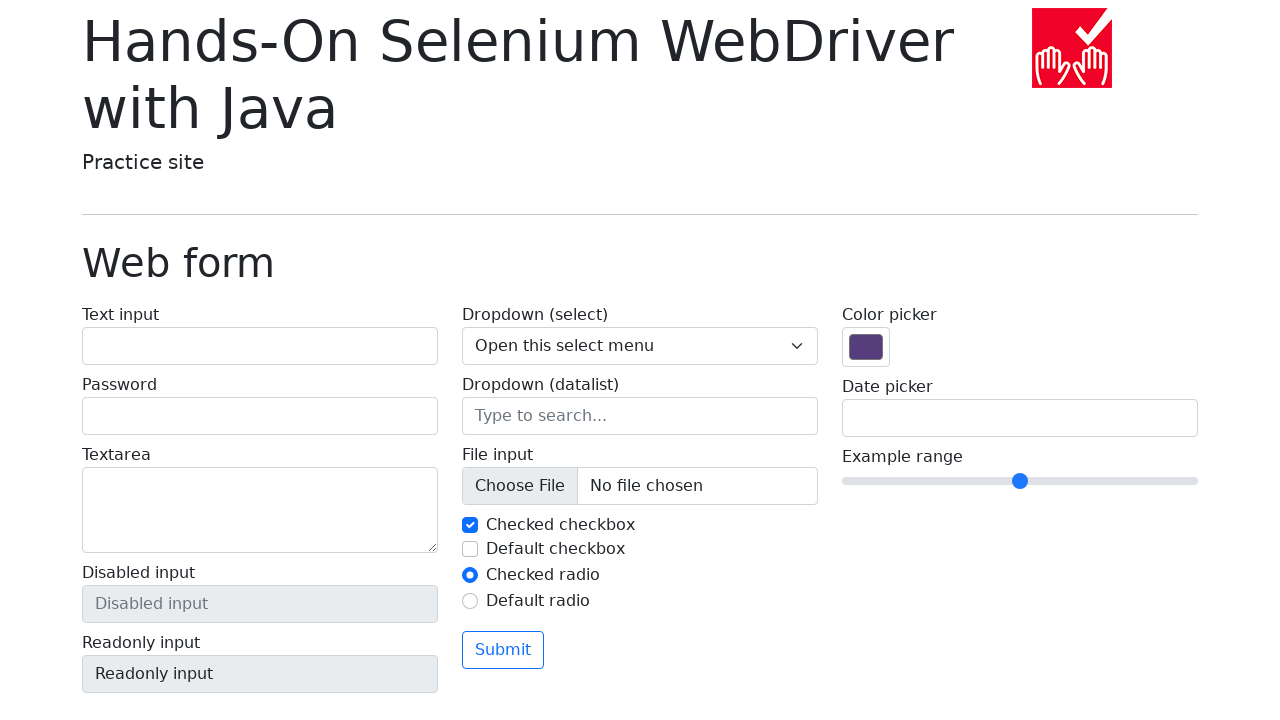

Dragged range slider 50 pixels to the right at (1070, 481)
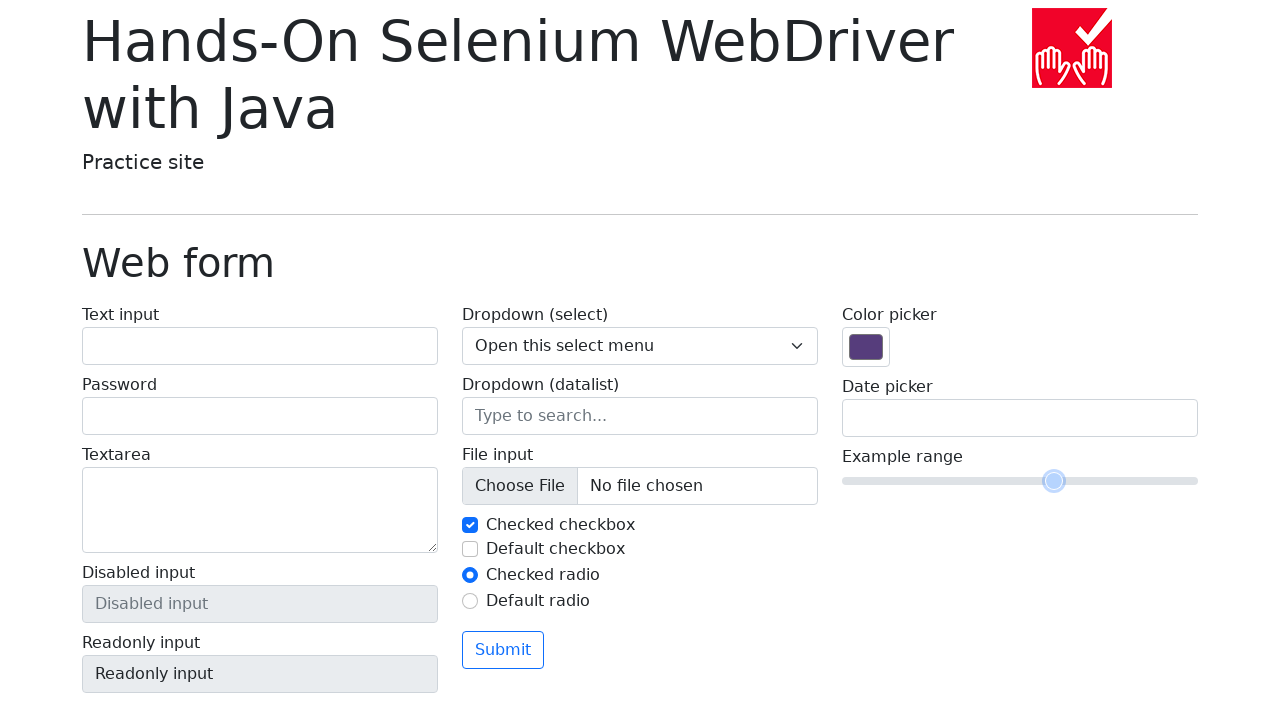

Released mouse button after dragging right at (1070, 481)
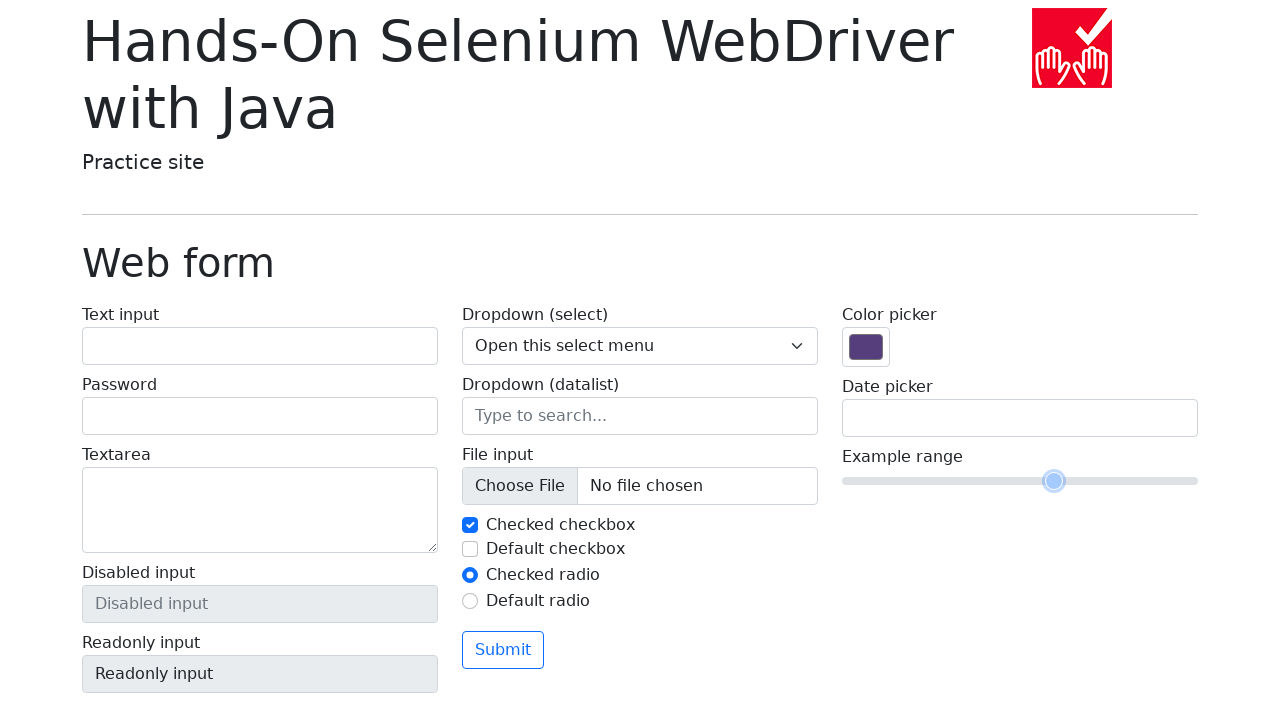

Verified range slider value increased to 6 (from 5)
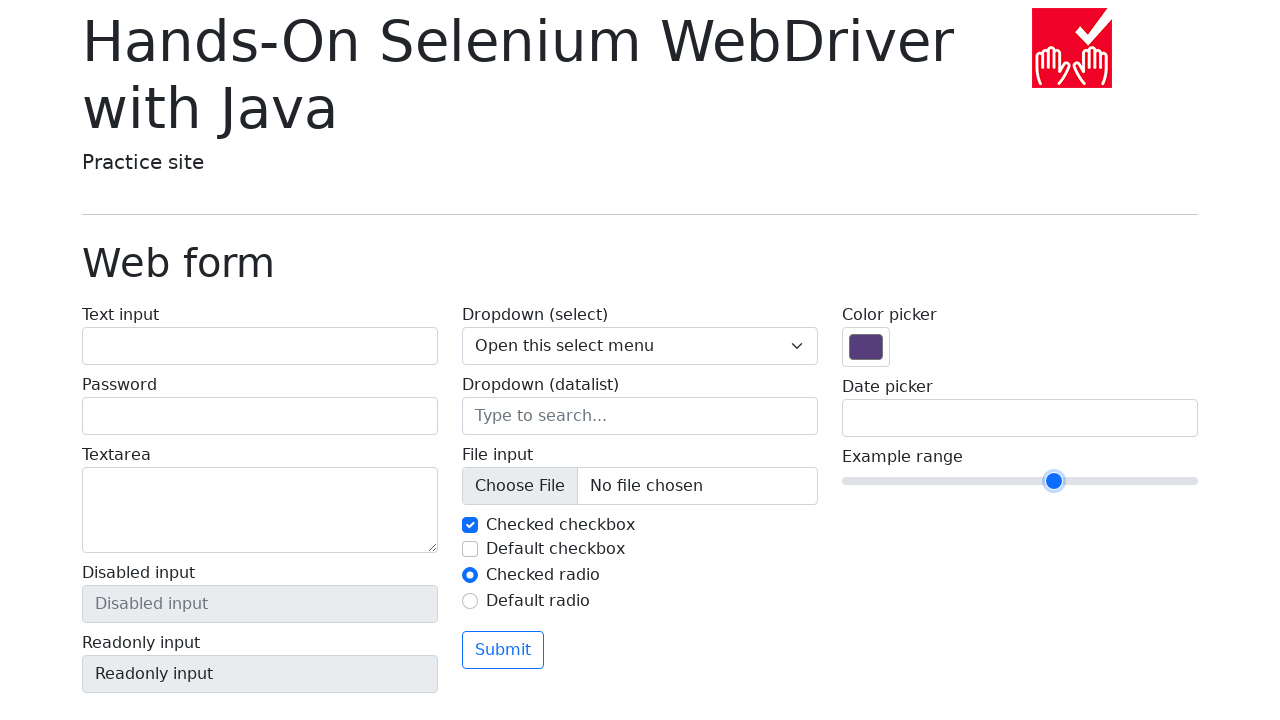

Assertion passed: end value is greater than start value
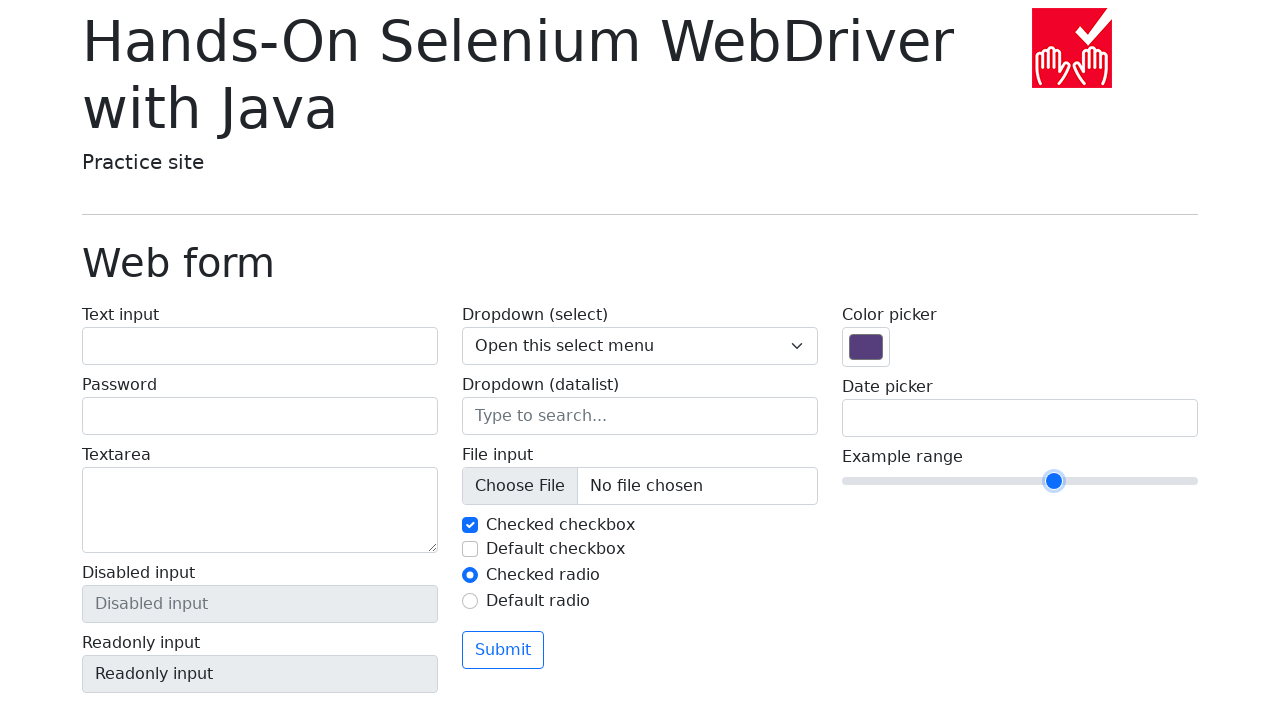

Moved mouse to current slider position at (1070, 481)
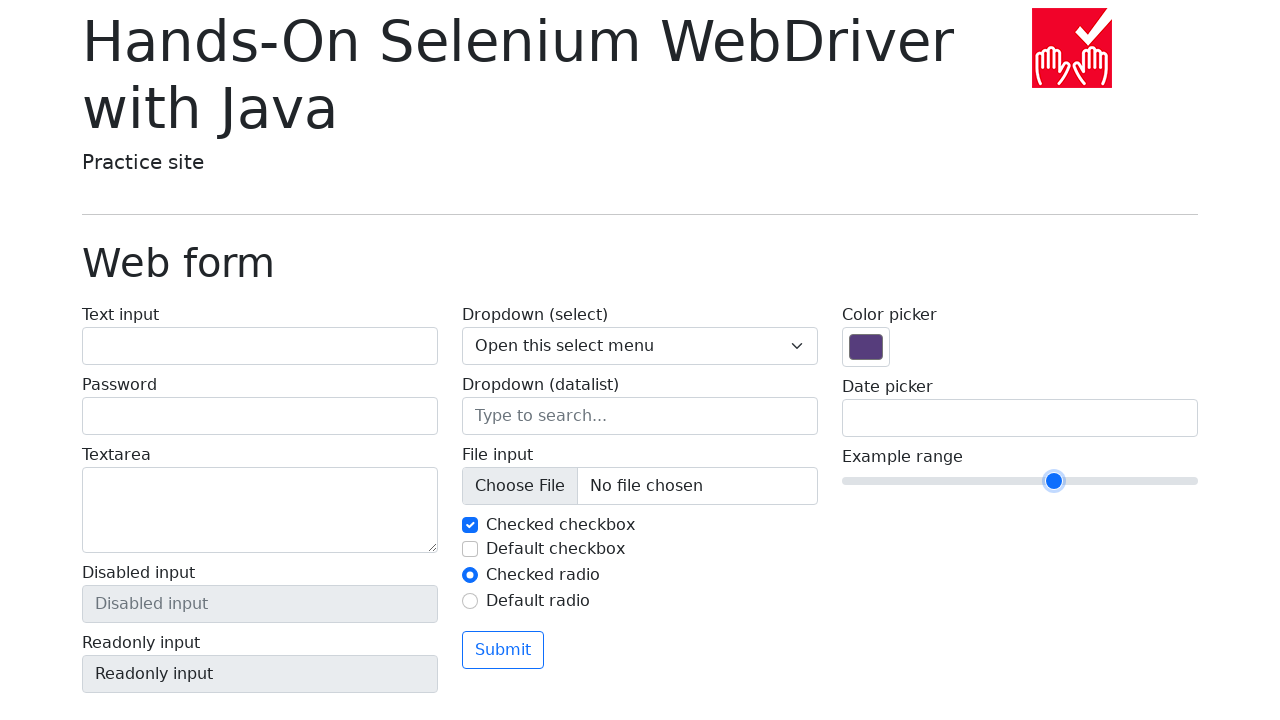

Pressed down mouse button on range slider at (1070, 481)
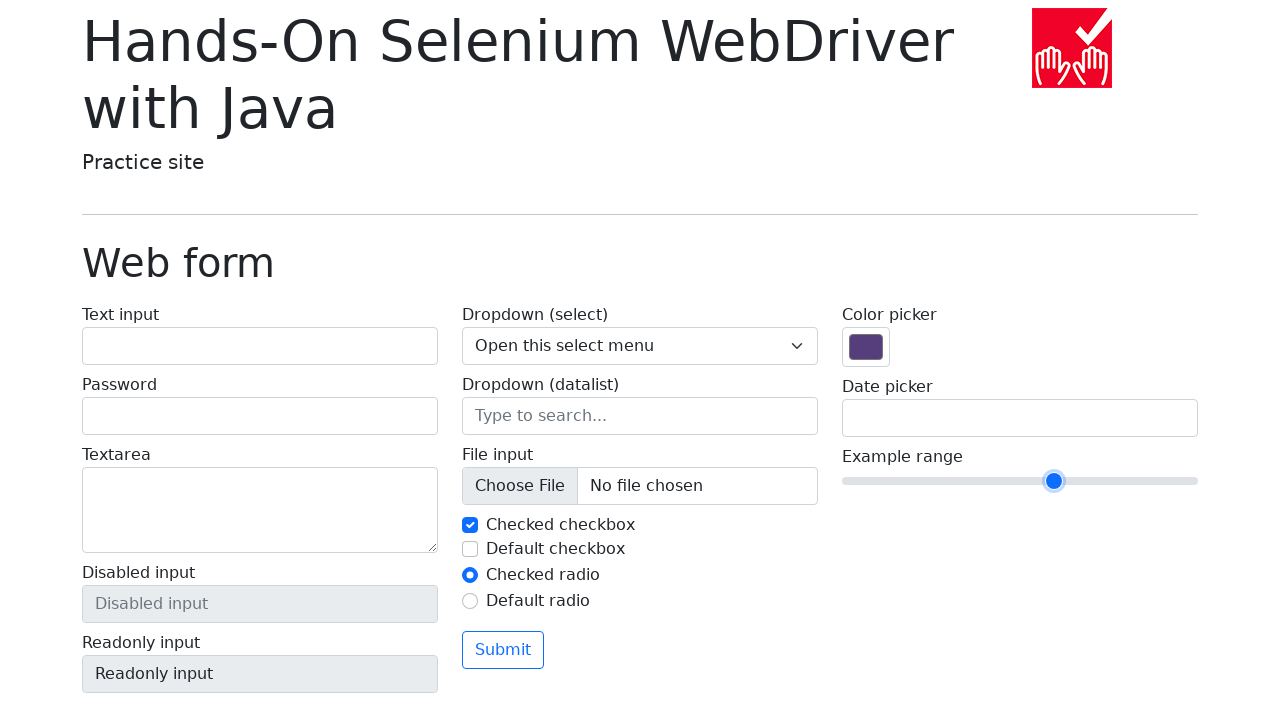

Dragged range slider 50 pixels to the left at (970, 481)
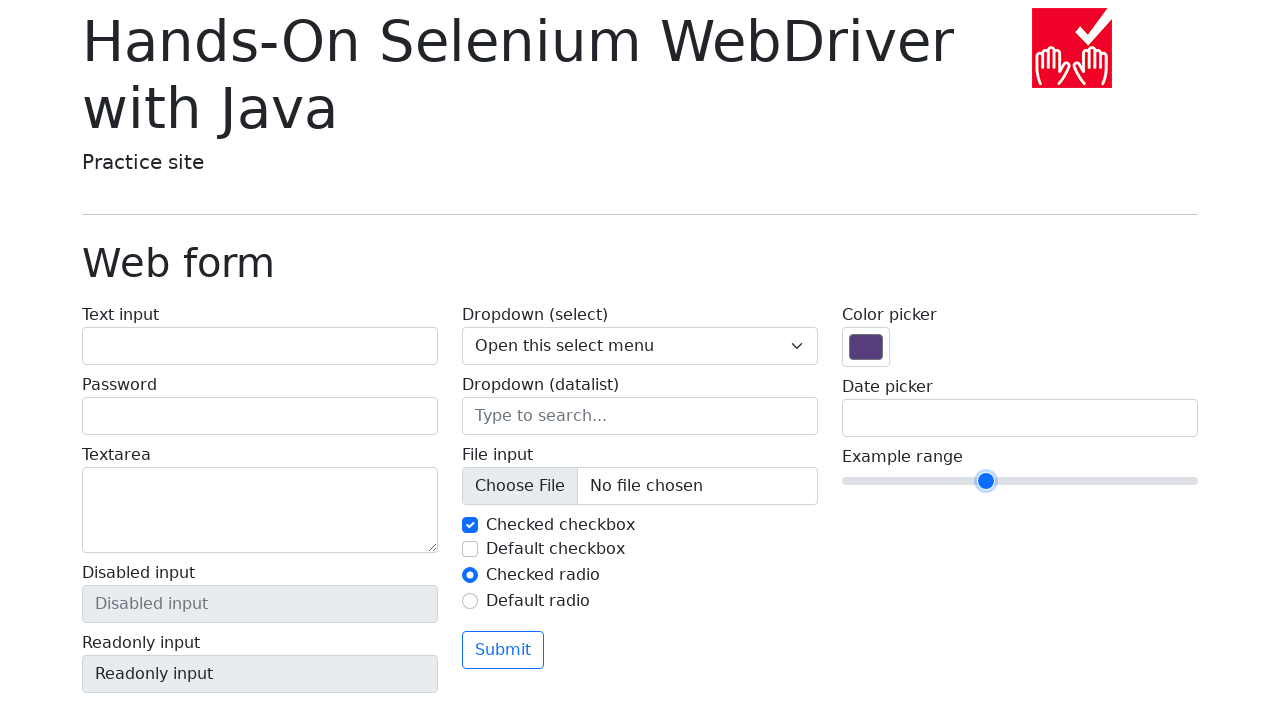

Released mouse button after dragging left at (970, 481)
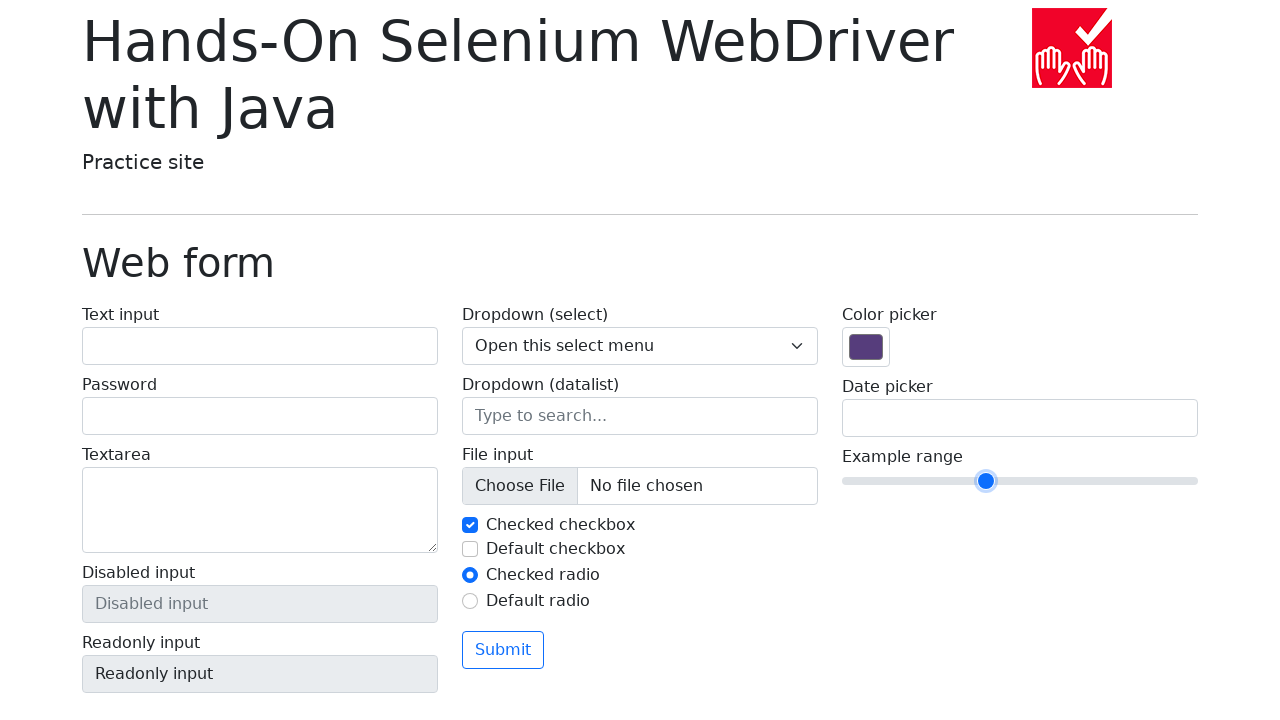

Verified range slider value decreased to 4 (from 6)
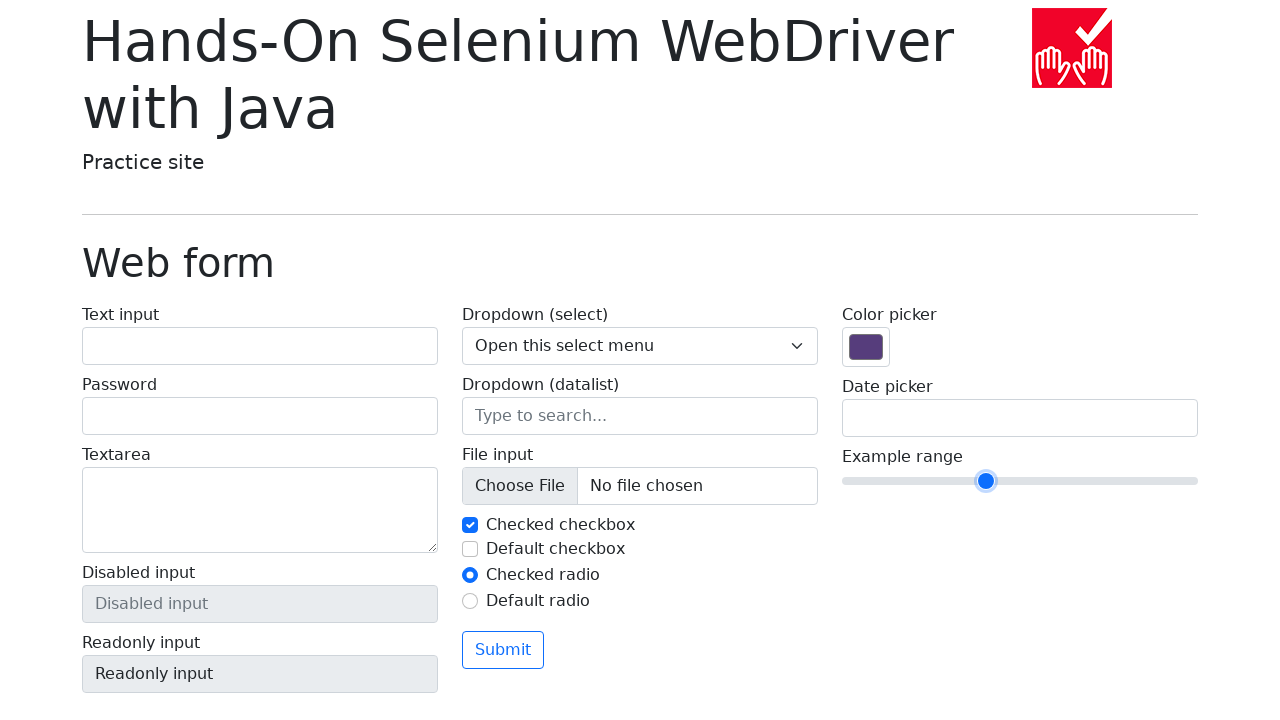

Assertion passed: final value is less than start value
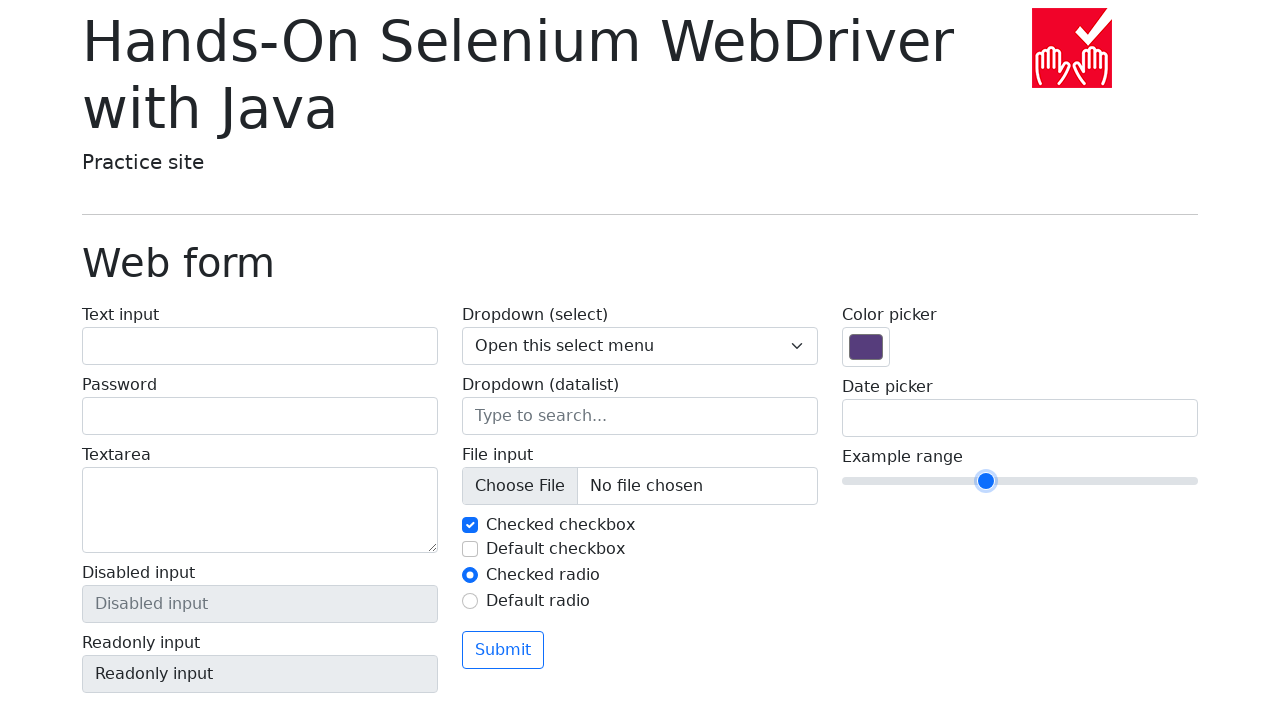

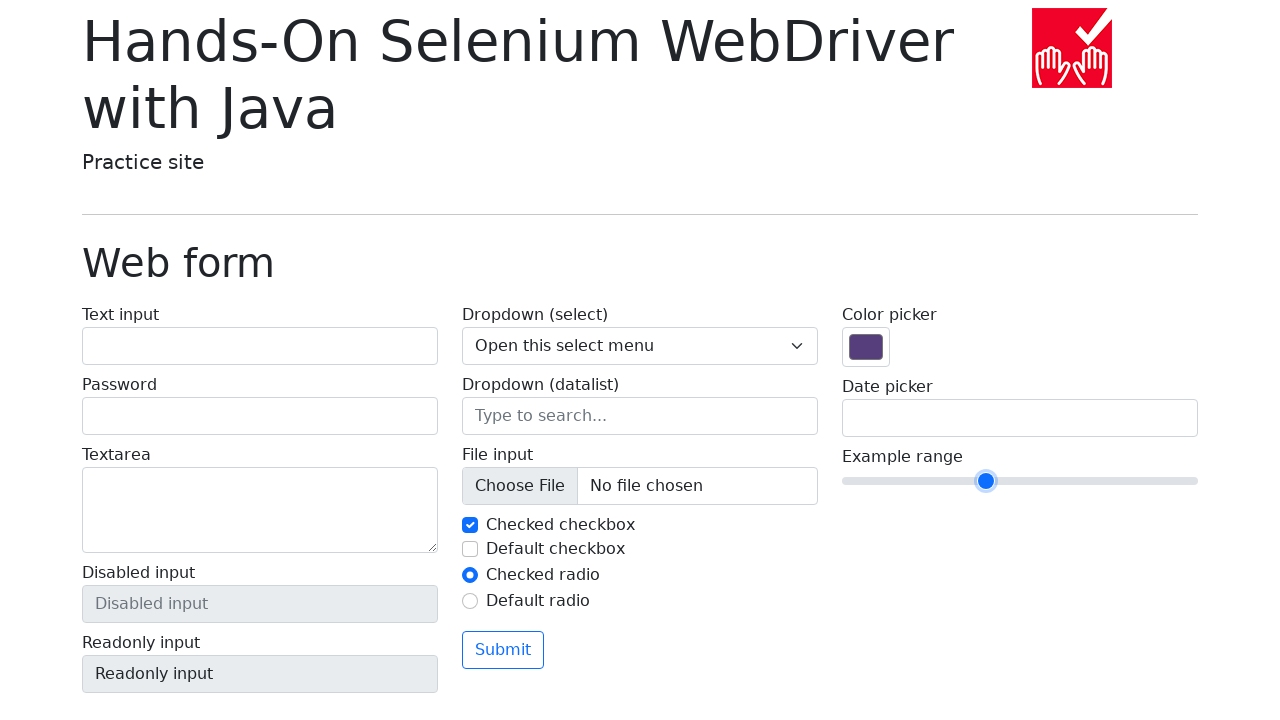